Tests filling out a practice form on demoqa.com including personal information fields, gender selection, date of birth, subject input, checkbox selection, and form submission.

Starting URL: https://demoqa.com/automation-practice-form

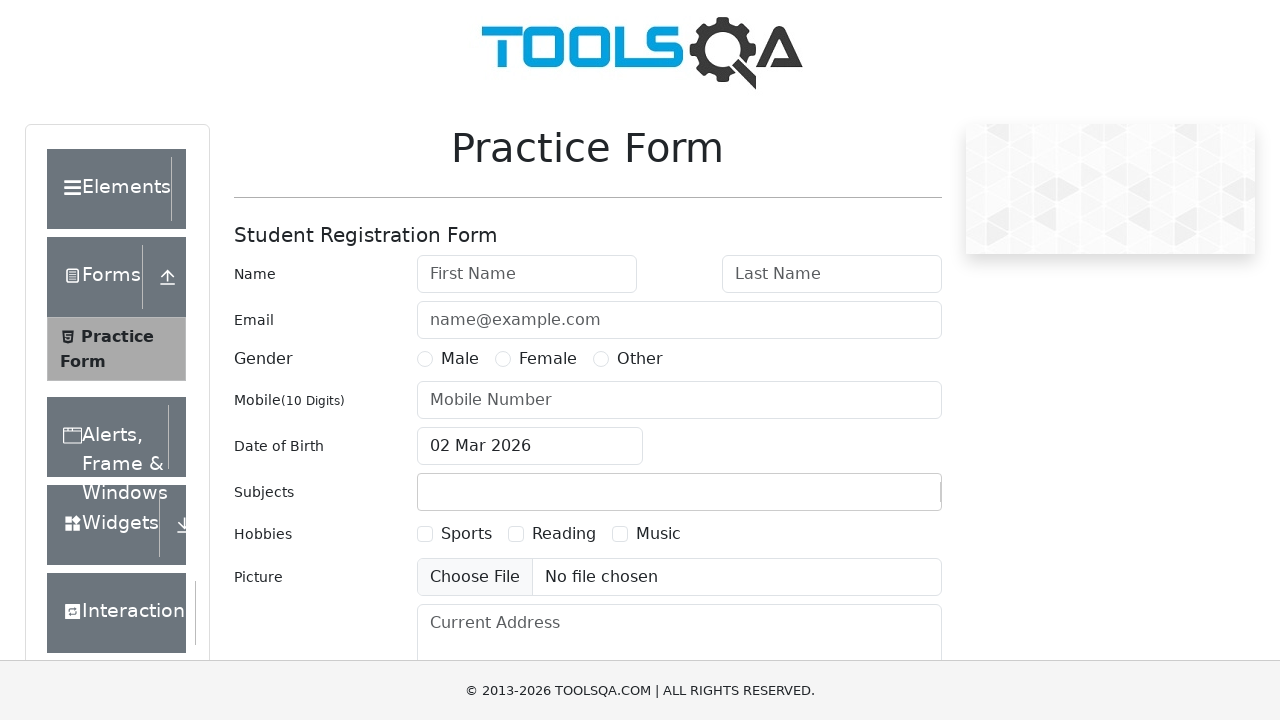

Scrolled form into view
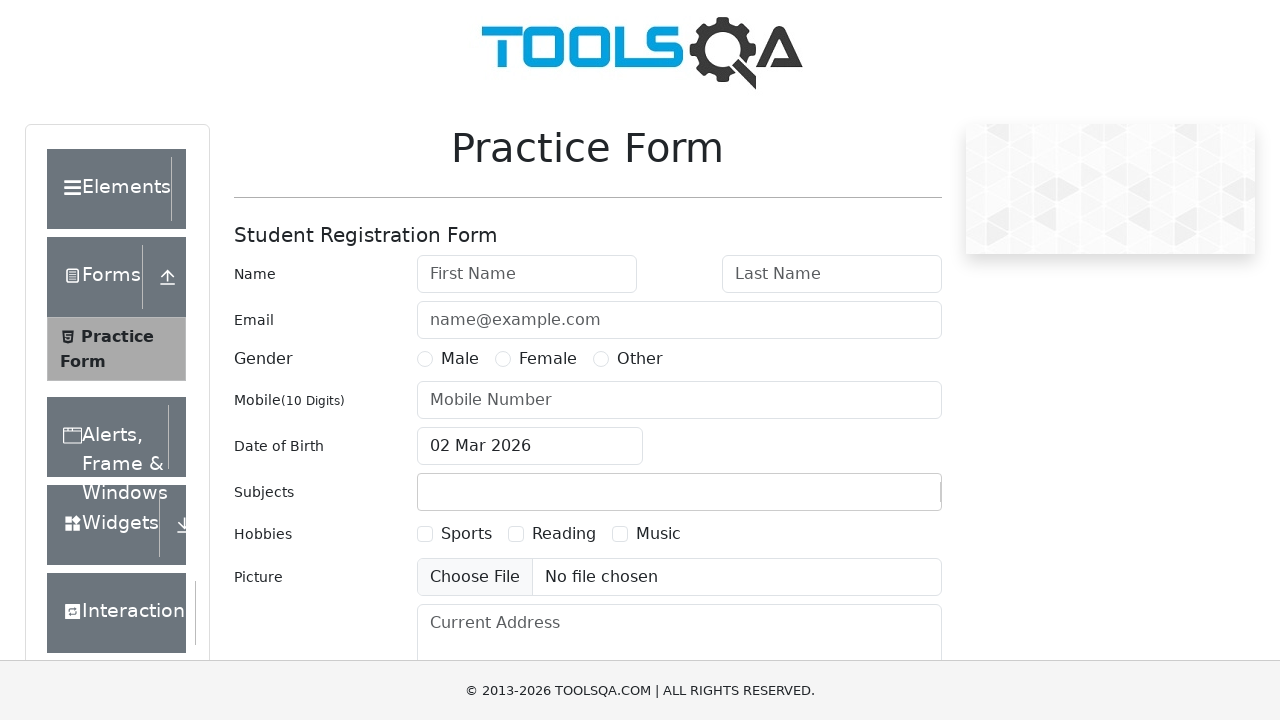

Filled first name field with 'Dharani' on internal:attr=[placeholder="First Name"i]
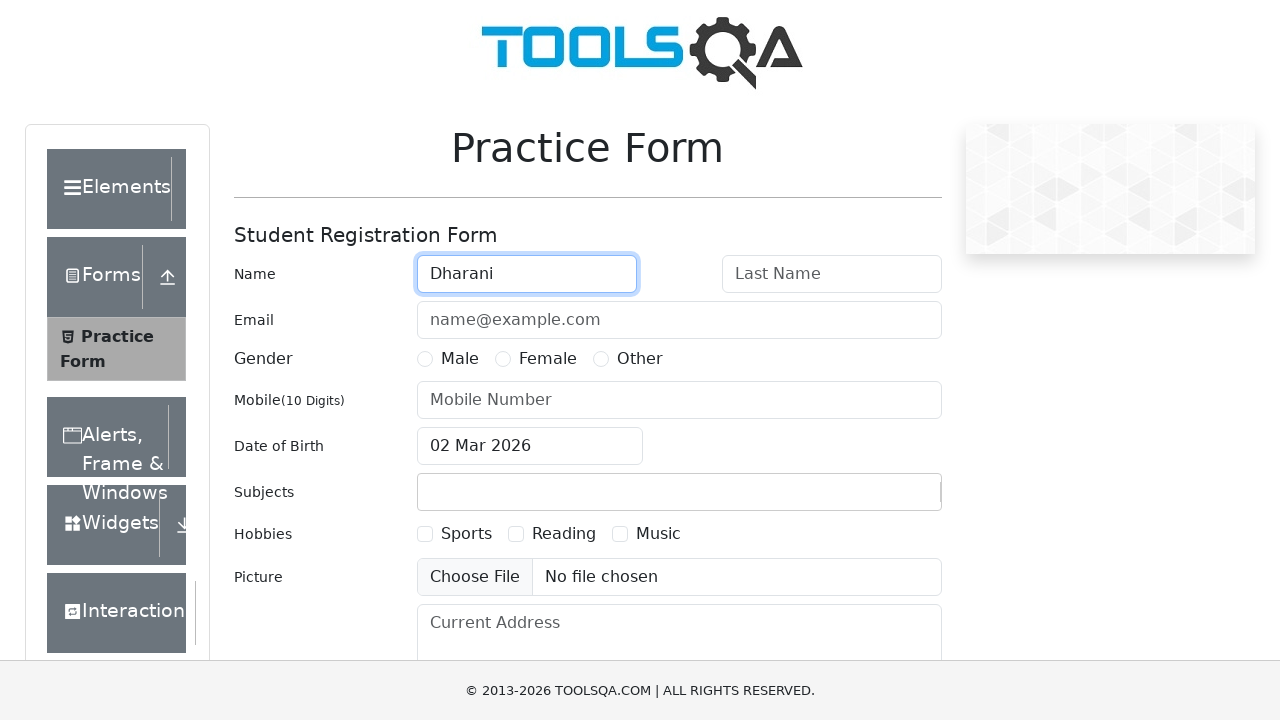

Filled last name field with 'M' on #lastName
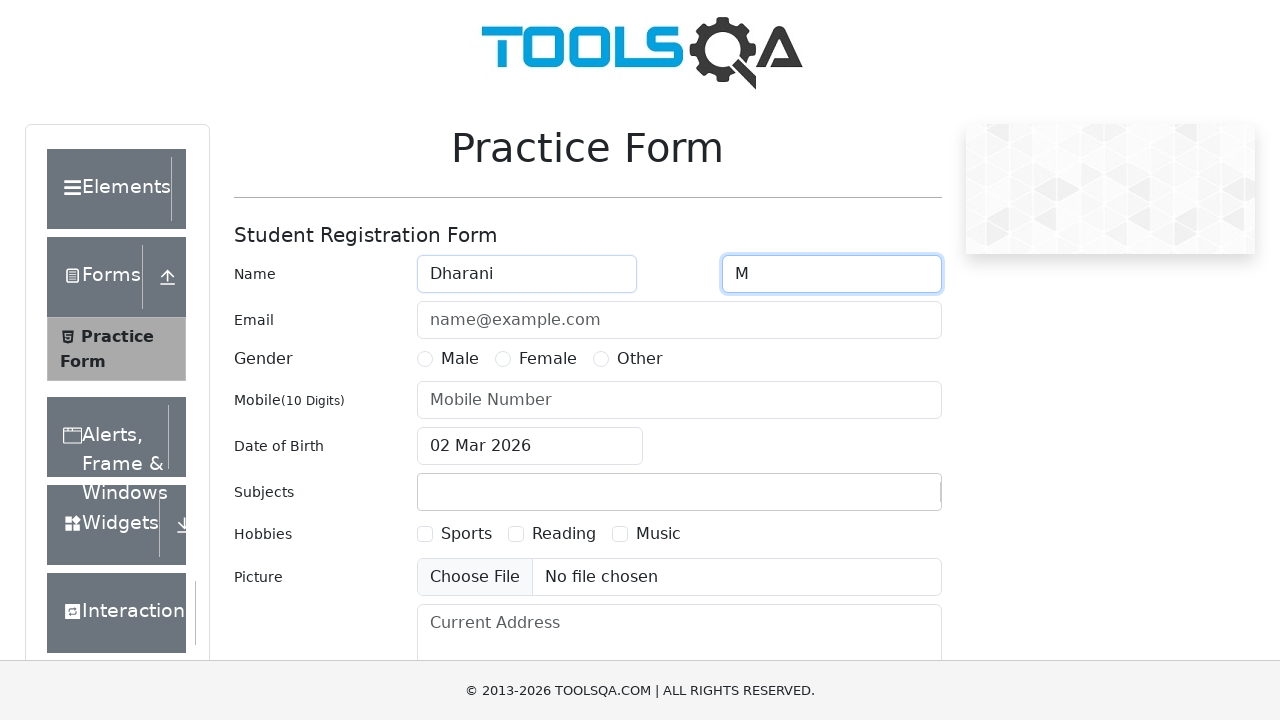

Filled email field with '2k21dhara@gmail.com' on #userEmail
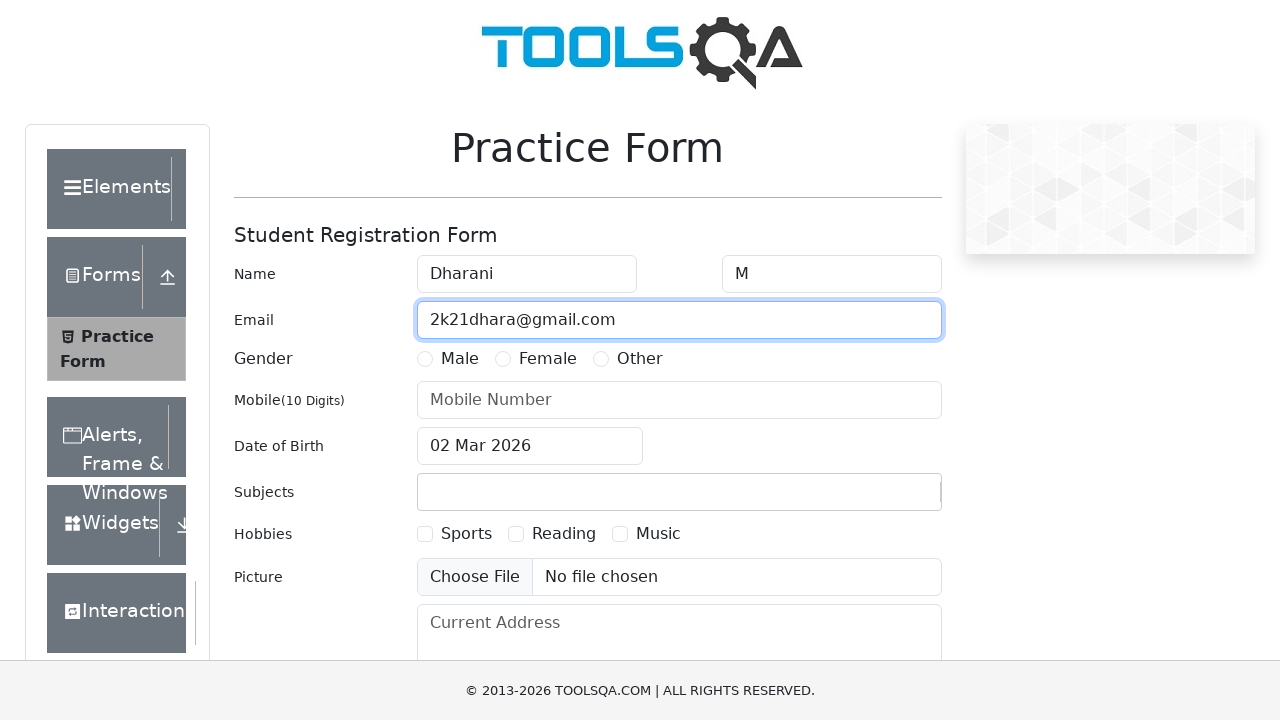

Selected Female gender option at (548, 359) on internal:text="Female"i
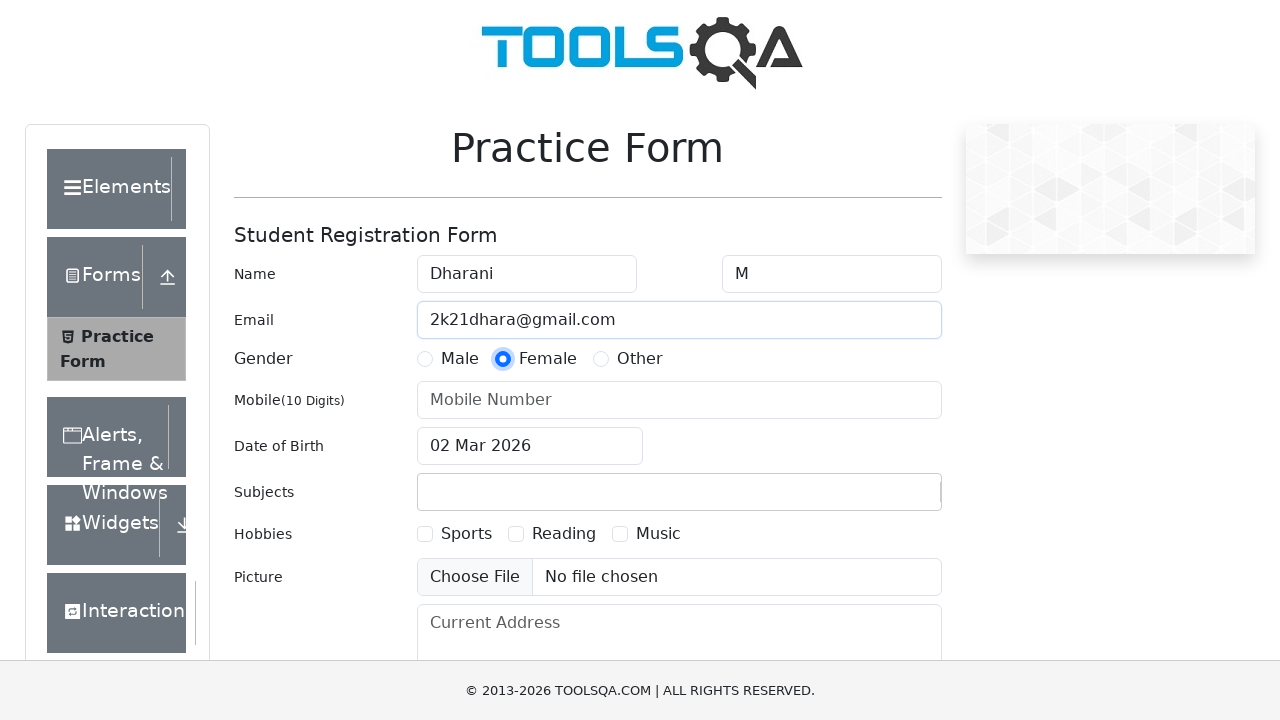

Filled mobile number field with '9876543210' on internal:attr=[placeholder="Mobile Number"i]
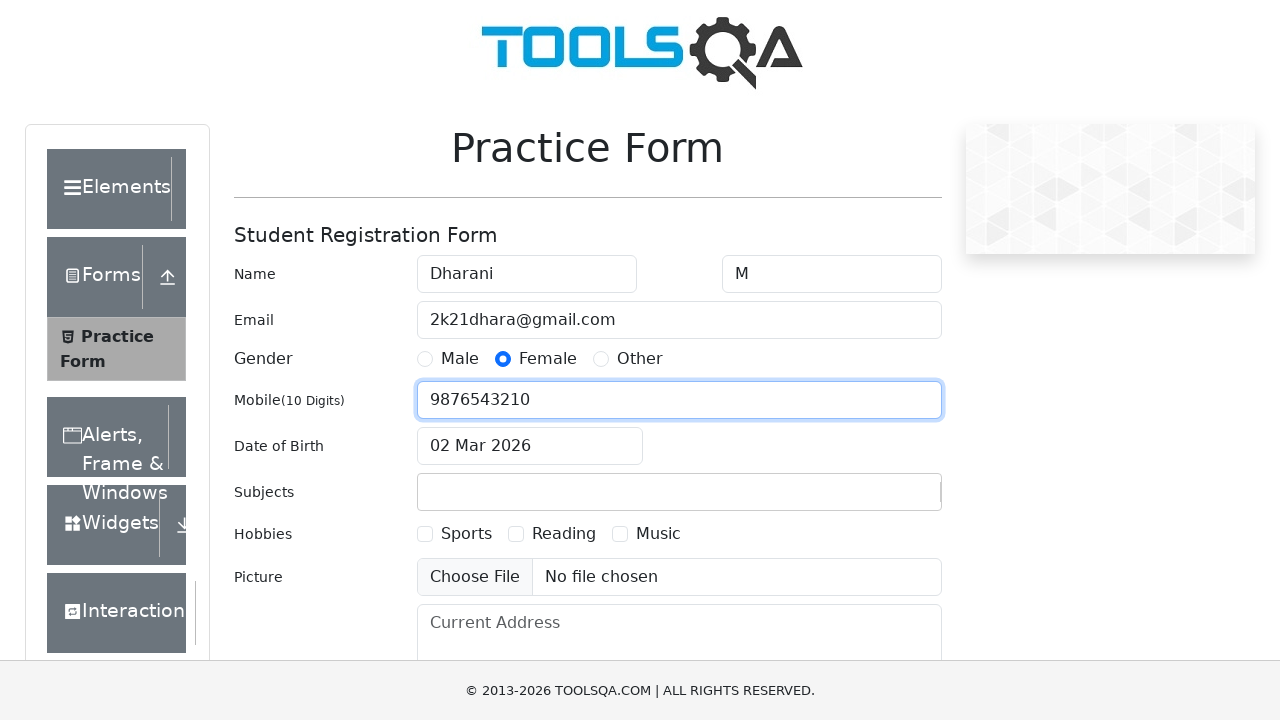

Filled date of birth field with '01 Jul 2025' on #dateOfBirthInput
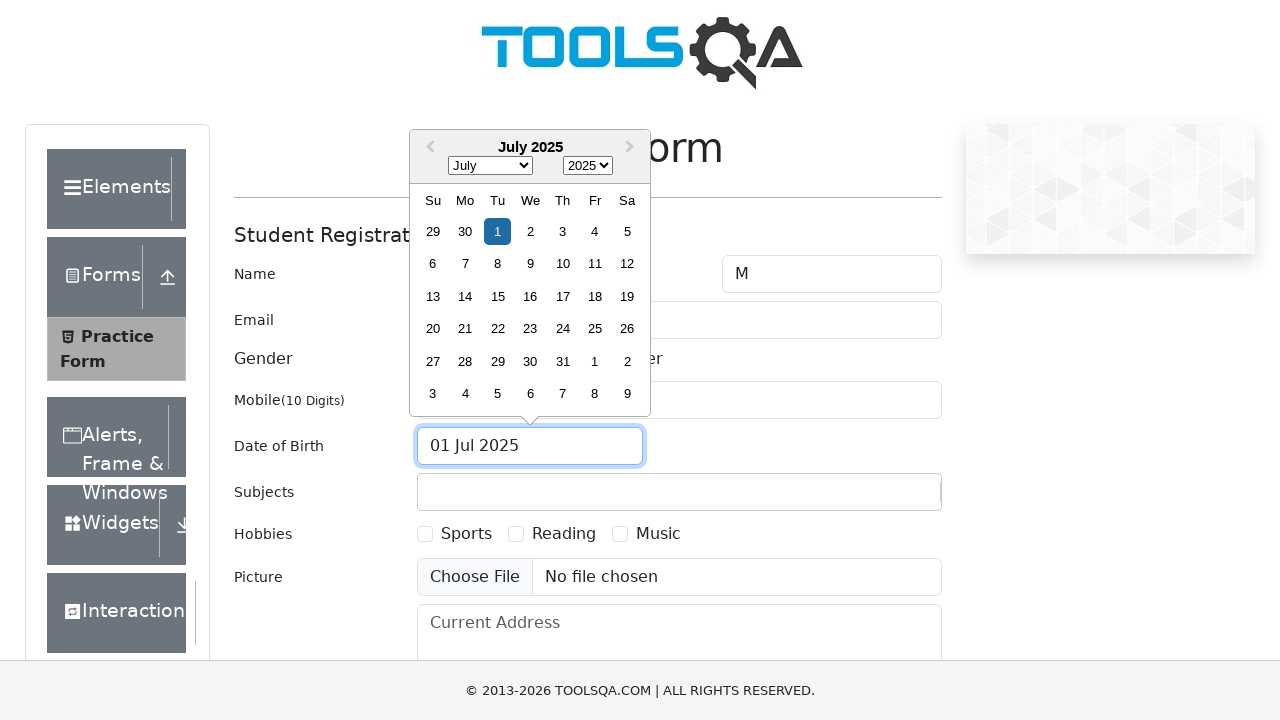

Clicked on subject input field at (430, 492) on #subjectsInput
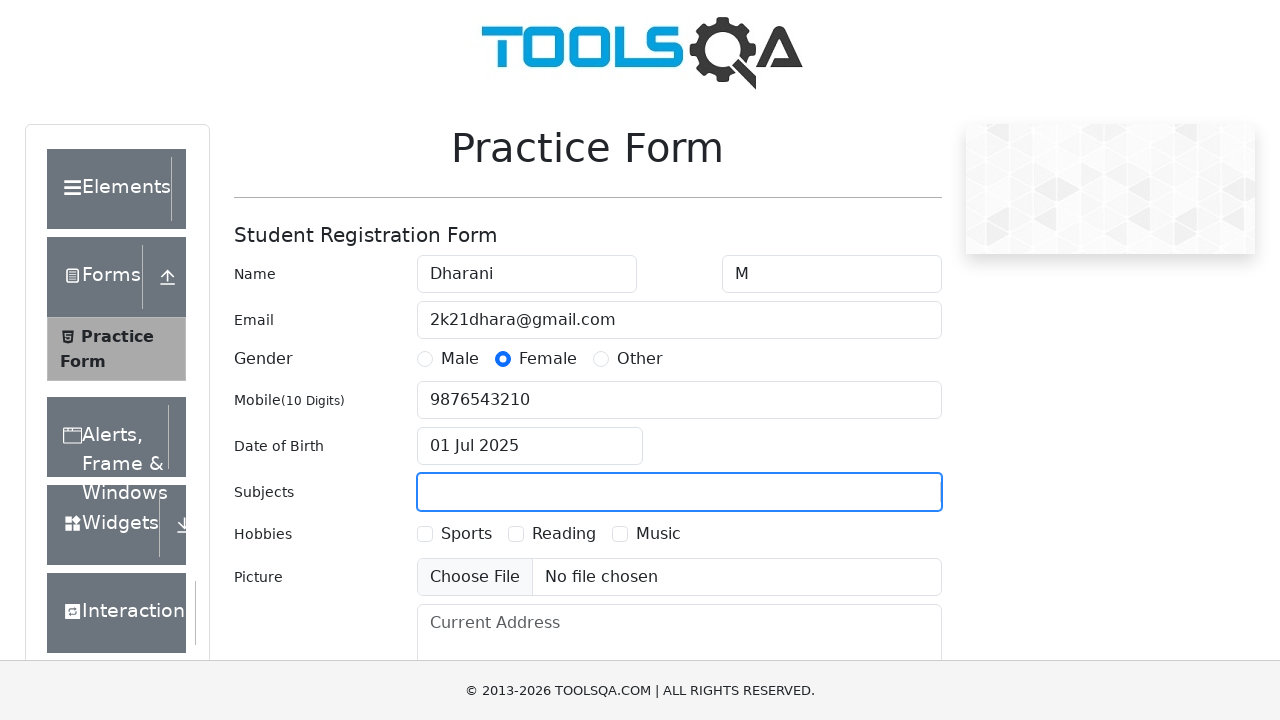

Typed 'Computer Science' into subject field on #subjectsInput
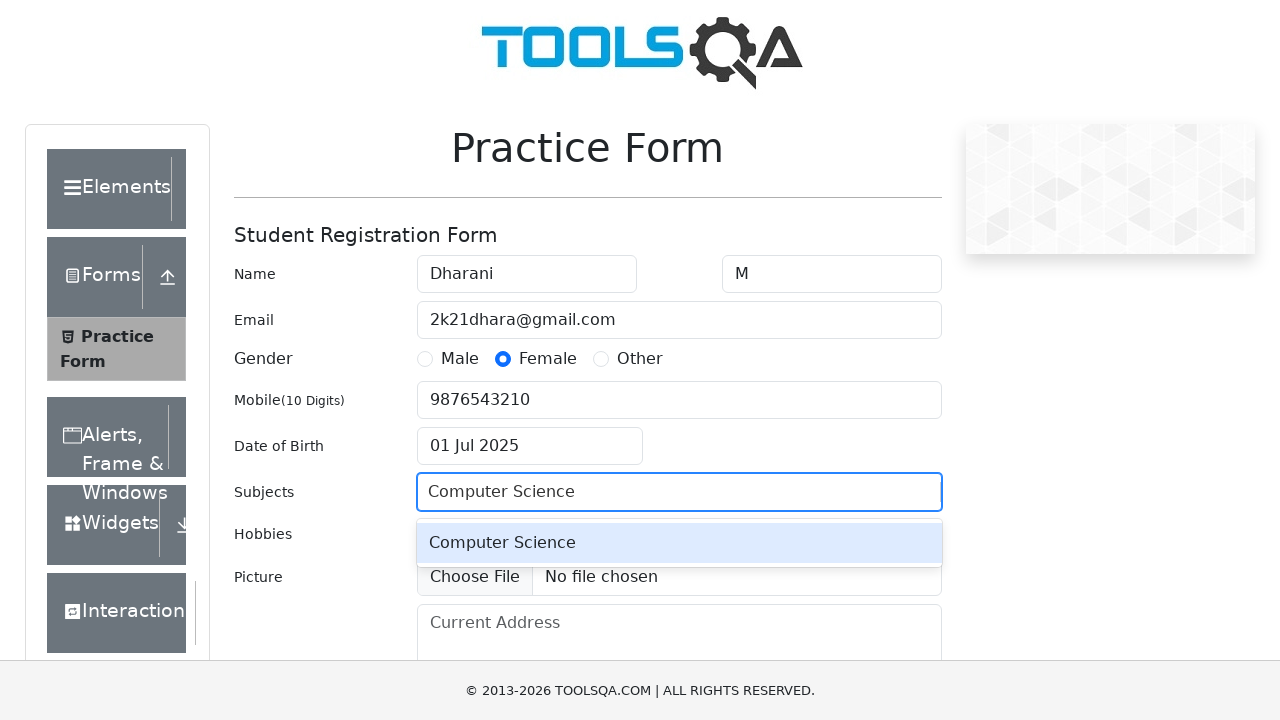

Pressed Enter to confirm subject selection on #subjectsInput
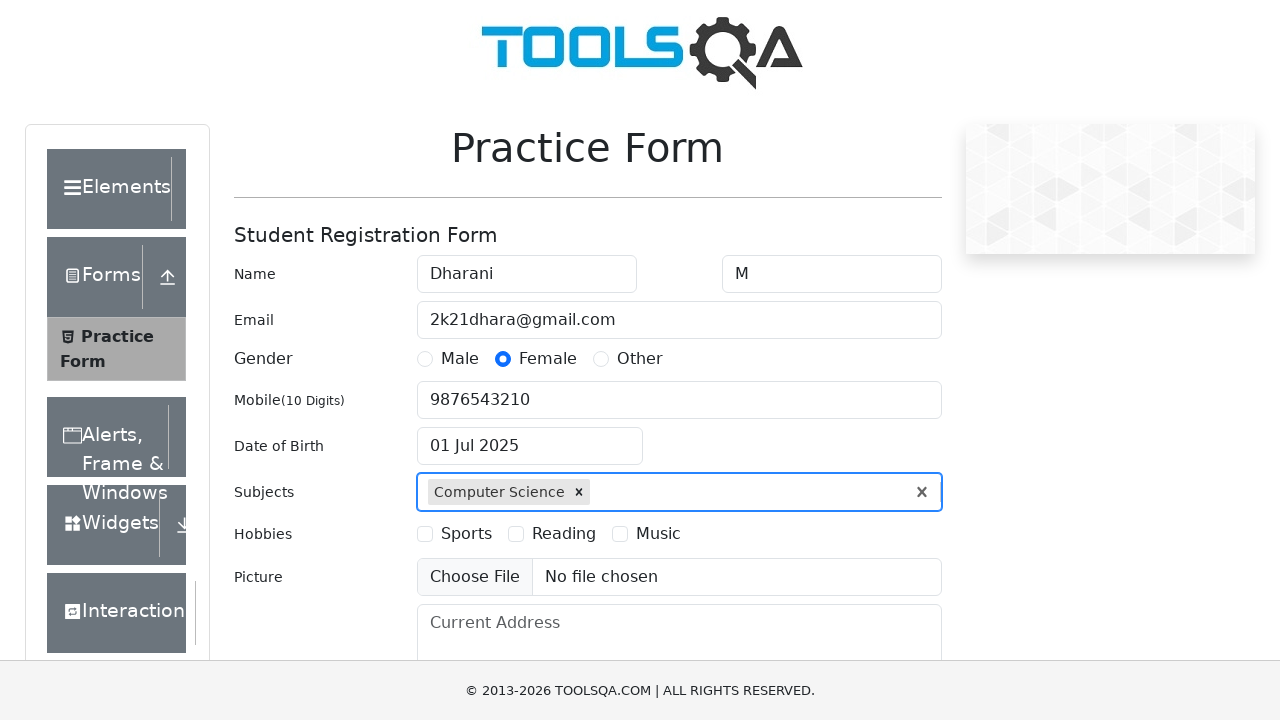

Checked Reading checkbox at (516, 534) on internal:label="Reading"i
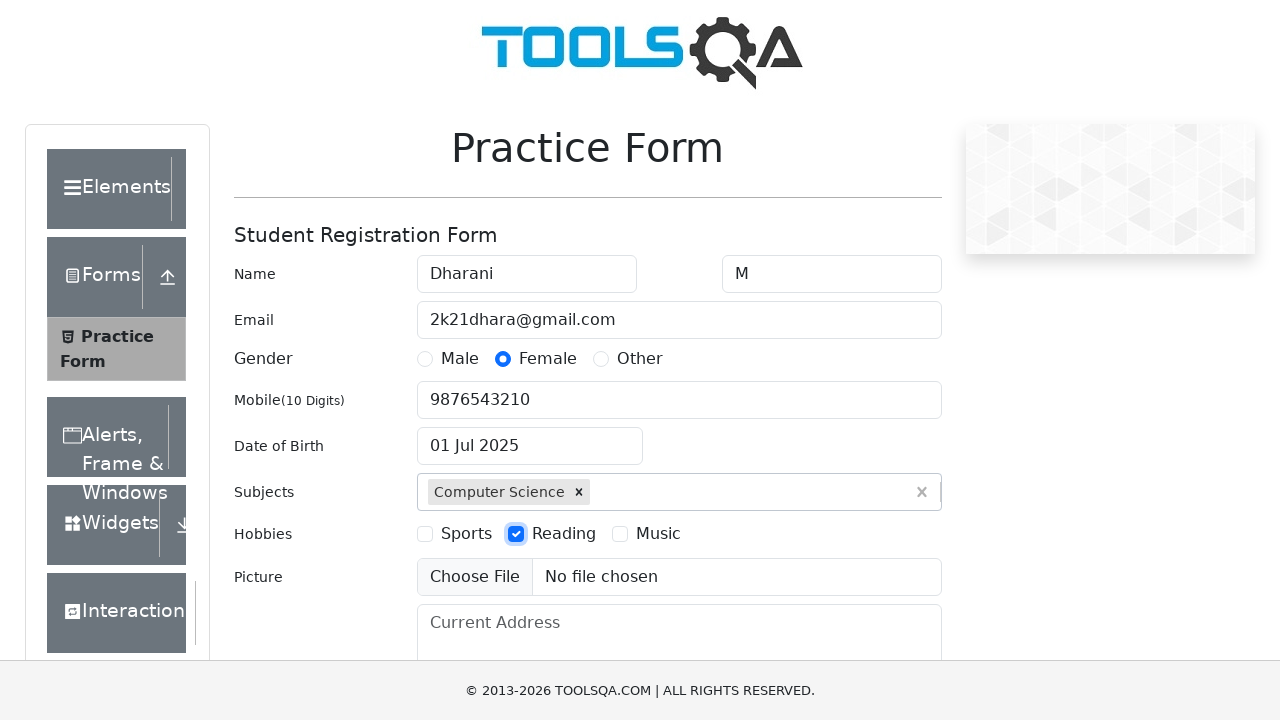

Filled current address field with 'hi this is dharani' on internal:attr=[placeholder="Current Address"i]
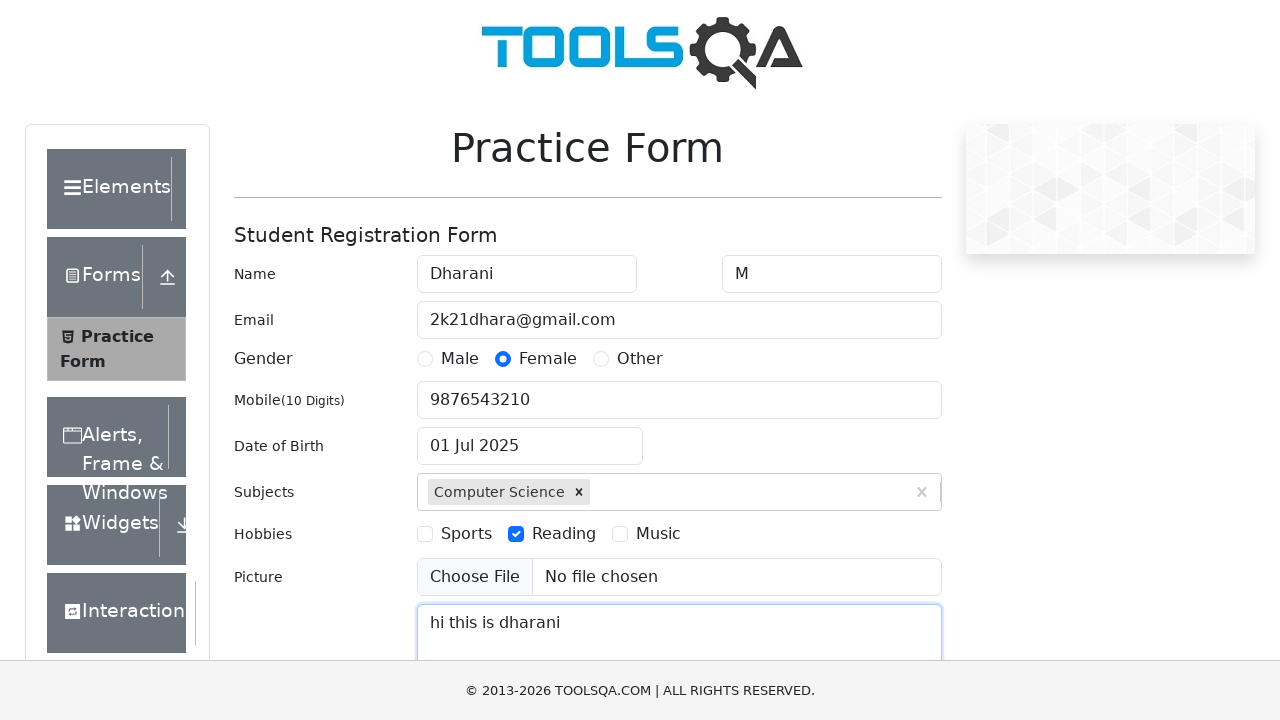

Clicked Submit button to submit the form at (885, 499) on internal:role=button[name="Submit"i]
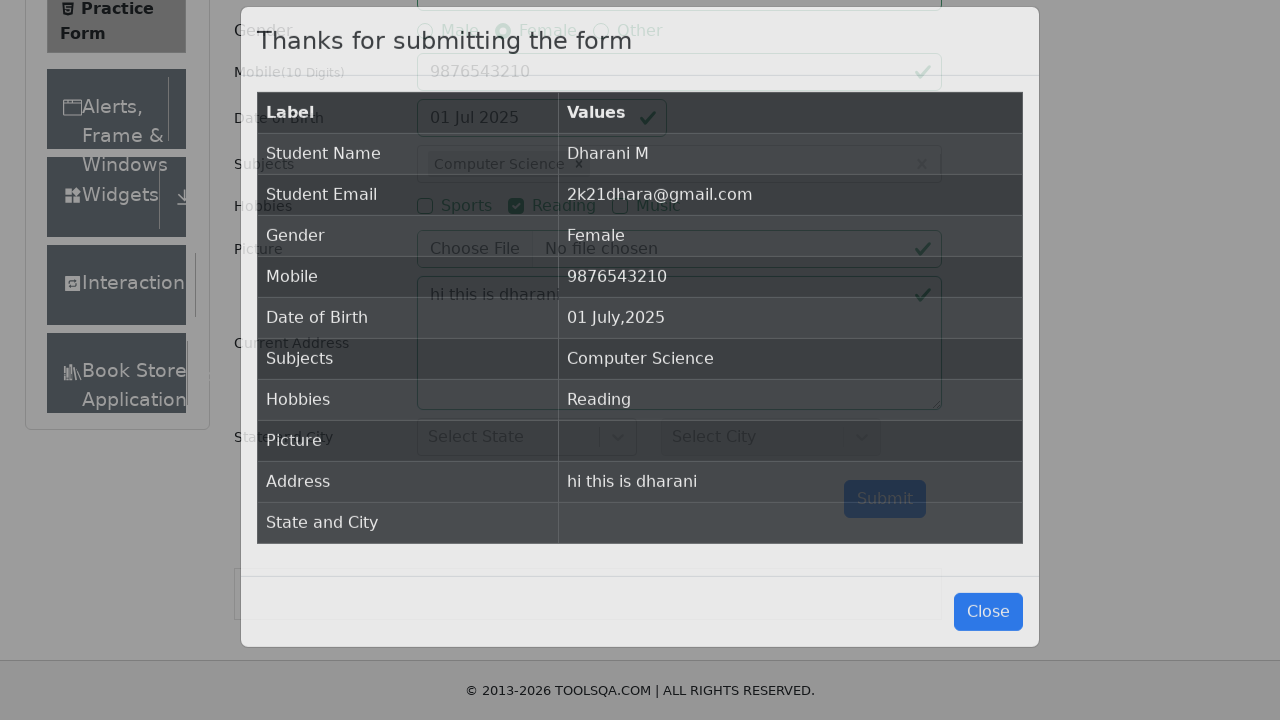

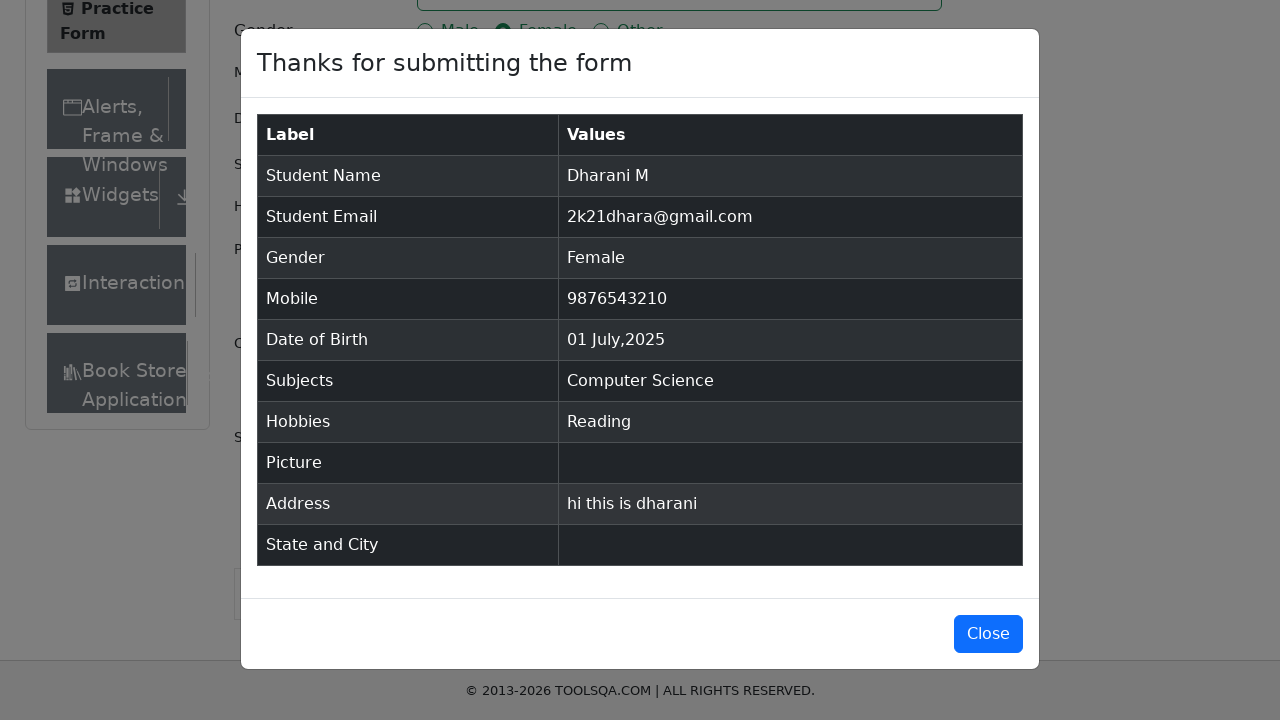